Navigates to Dream Alliance website and clicks the Login link to access the login page

Starting URL: https://dreamalliance.com/

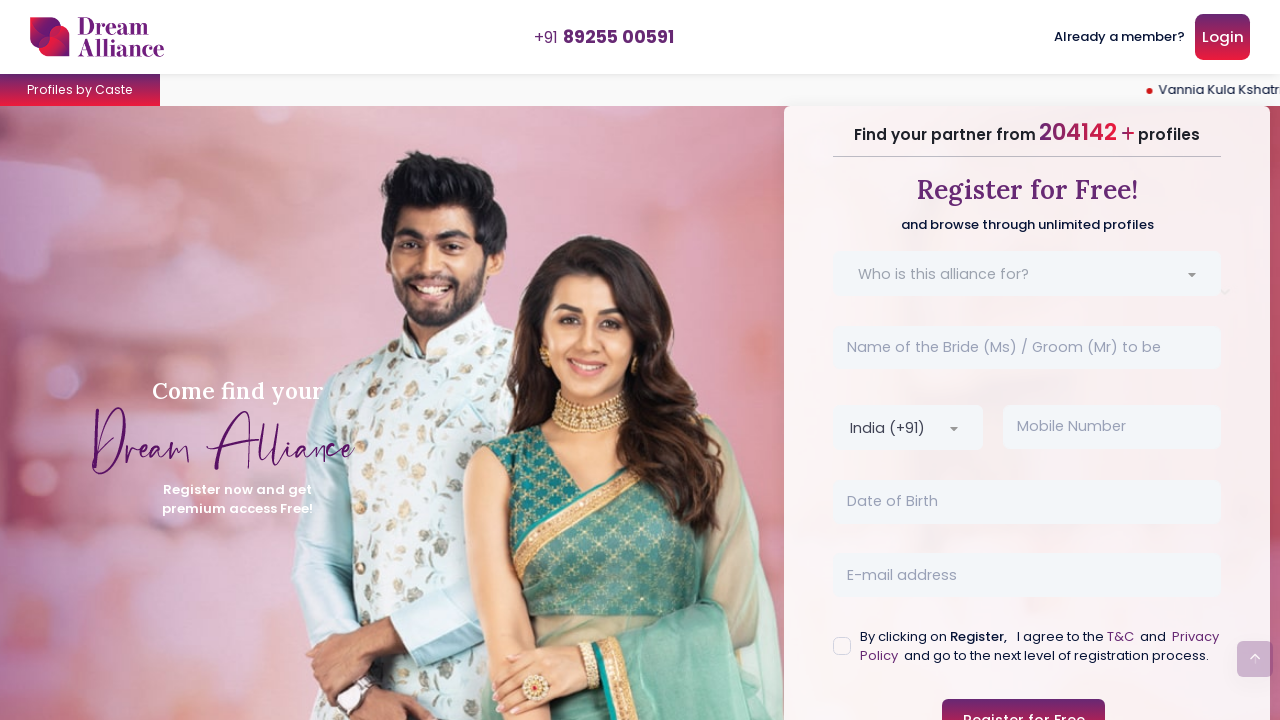

Navigated to Dream Alliance website
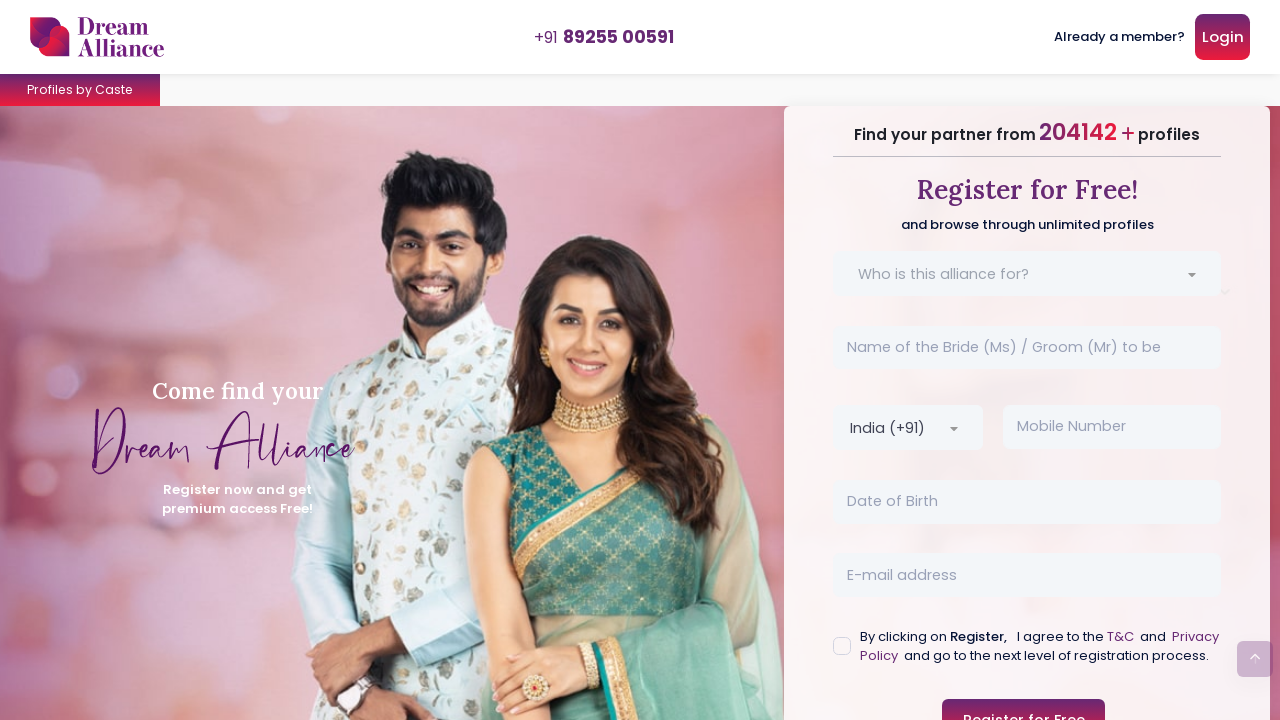

Clicked Login link to access the login page at (1222, 37) on text=Login
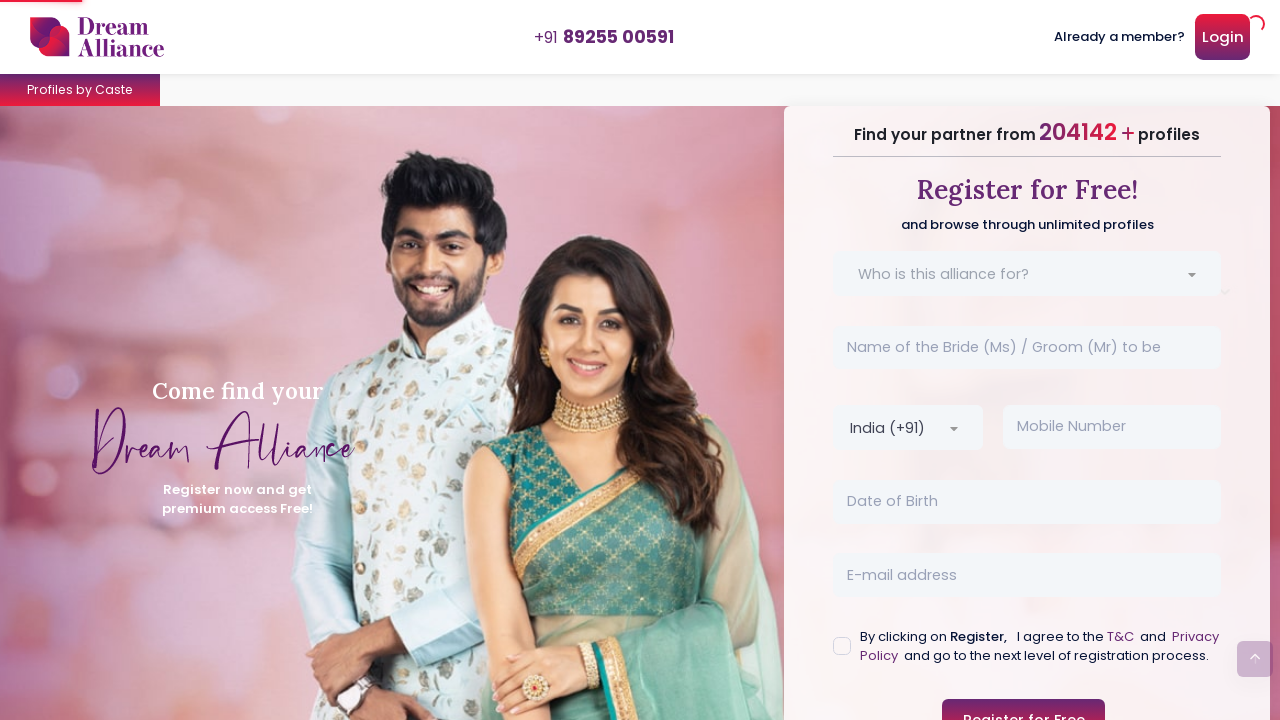

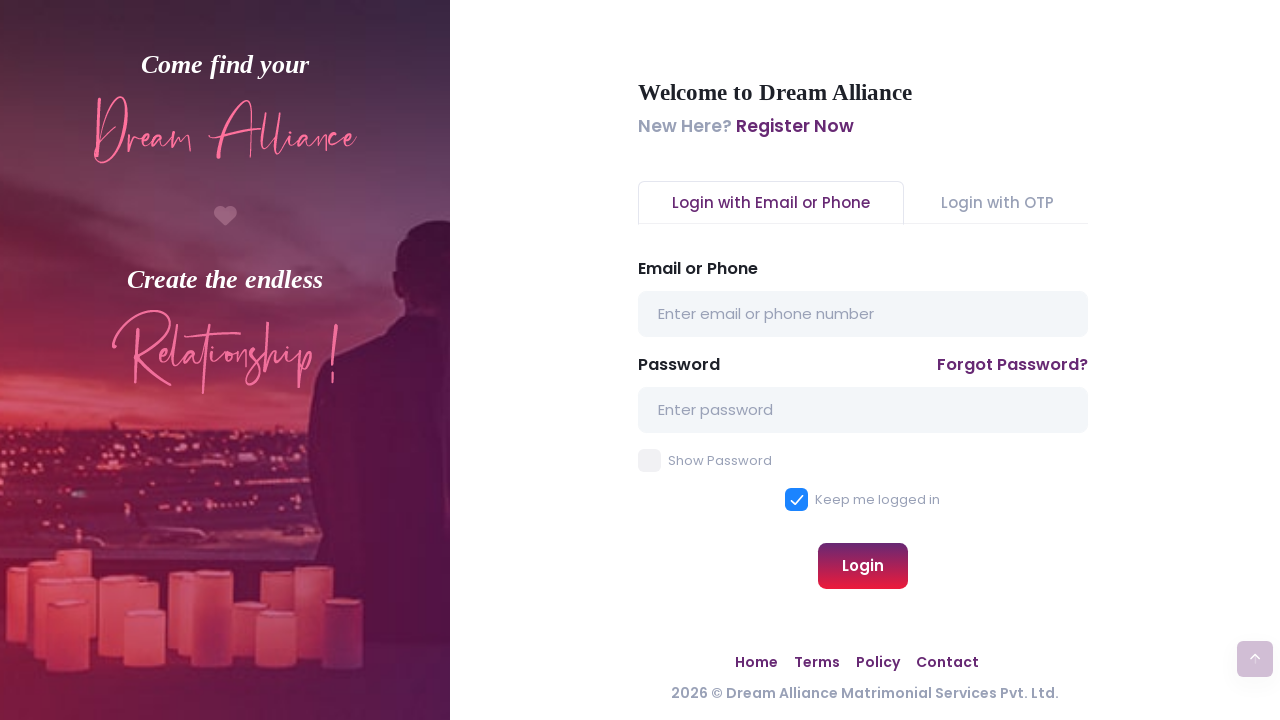